Tests that the form accepts decimal age values and successfully registers

Starting URL: https://davi-vert.vercel.app/index.html

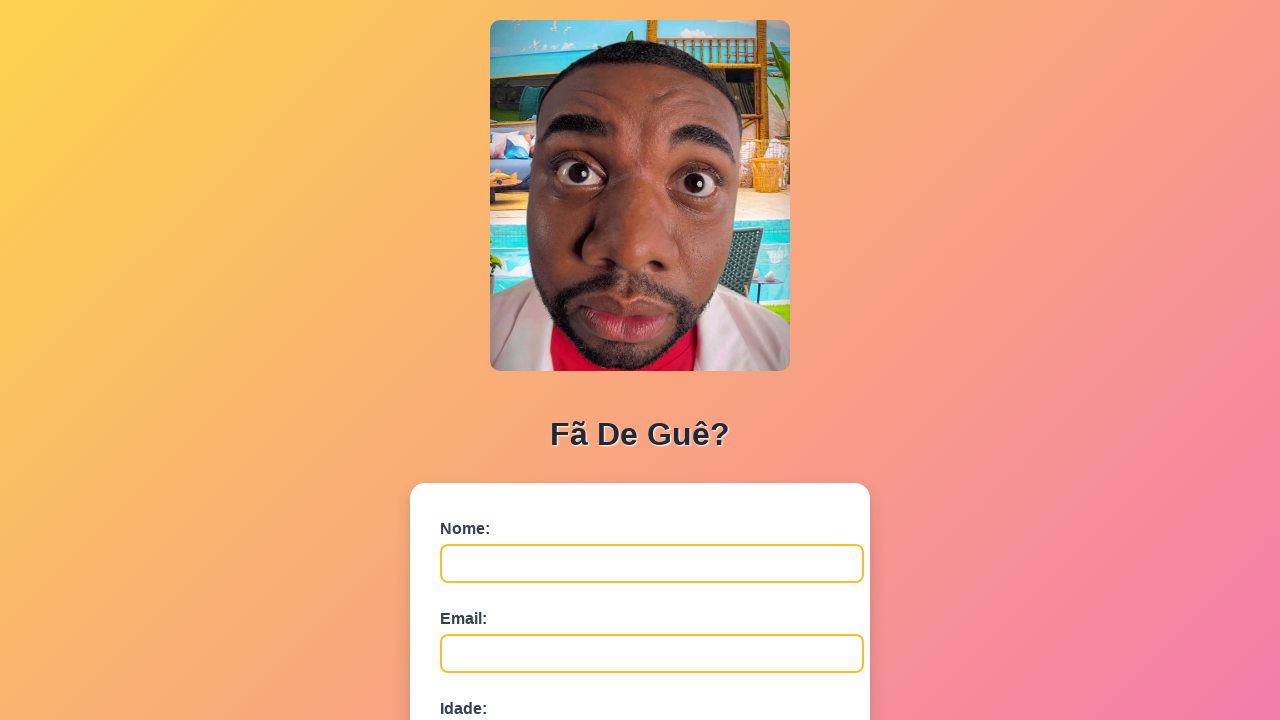

Cleared localStorage
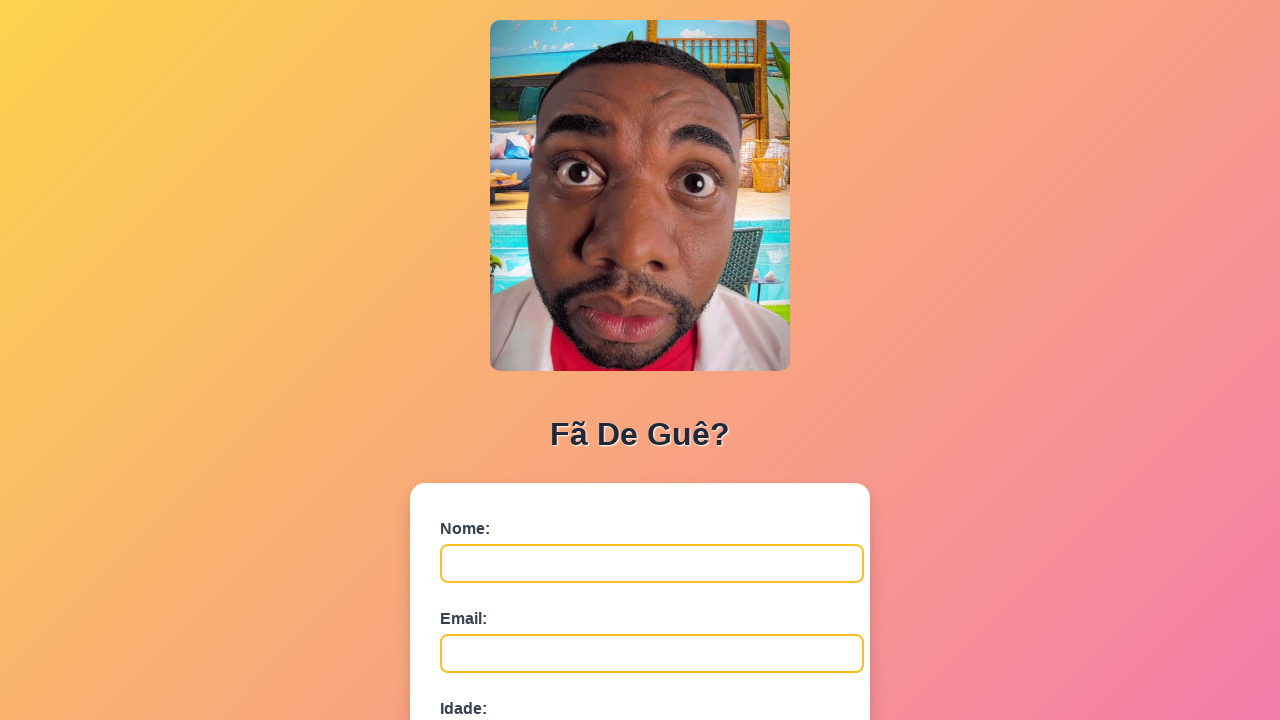

Filled nome field with 'Roberto Almeida' on #nome
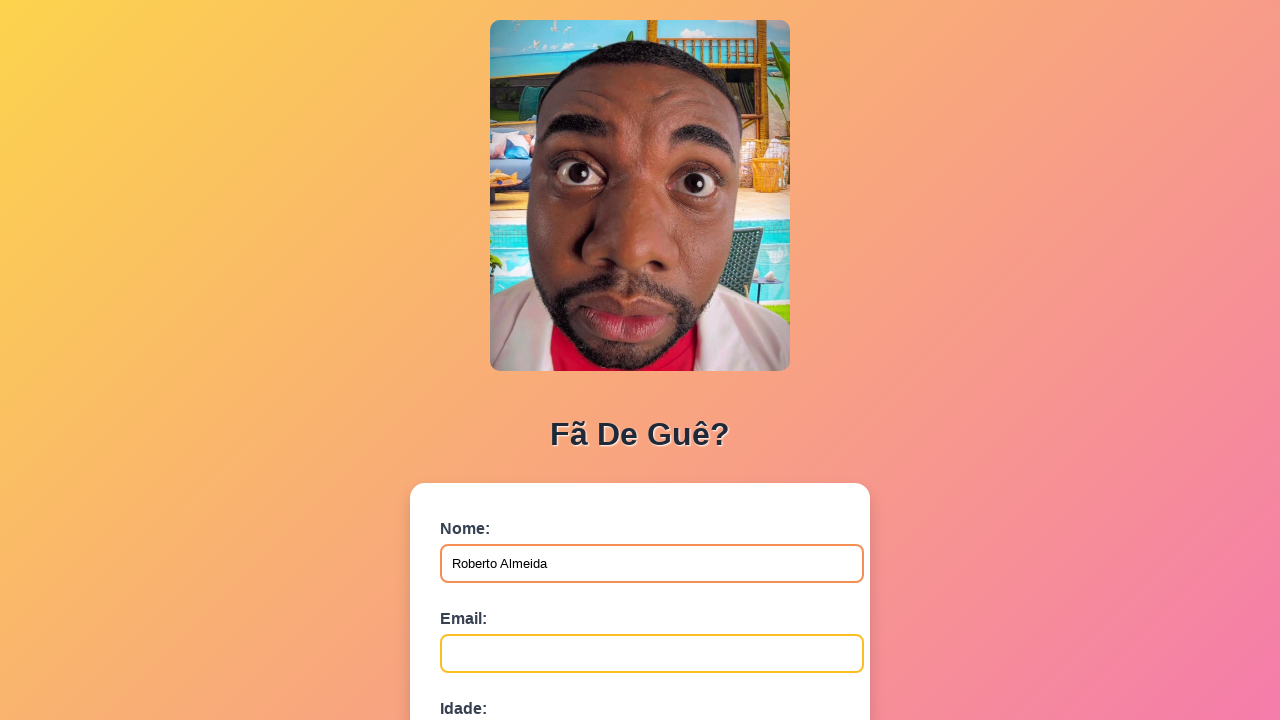

Filled email field with 'roberto.almeida@mail.com' on #email
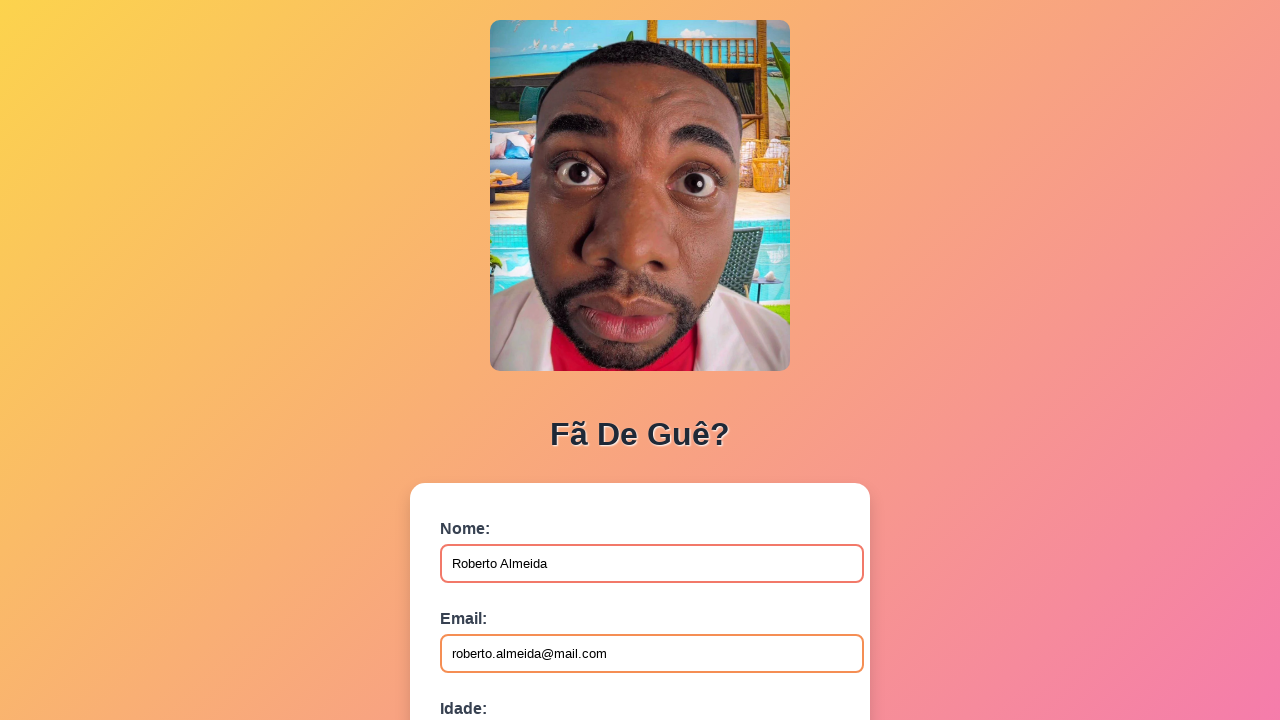

Filled idade field with decimal value '10.5' on #idade
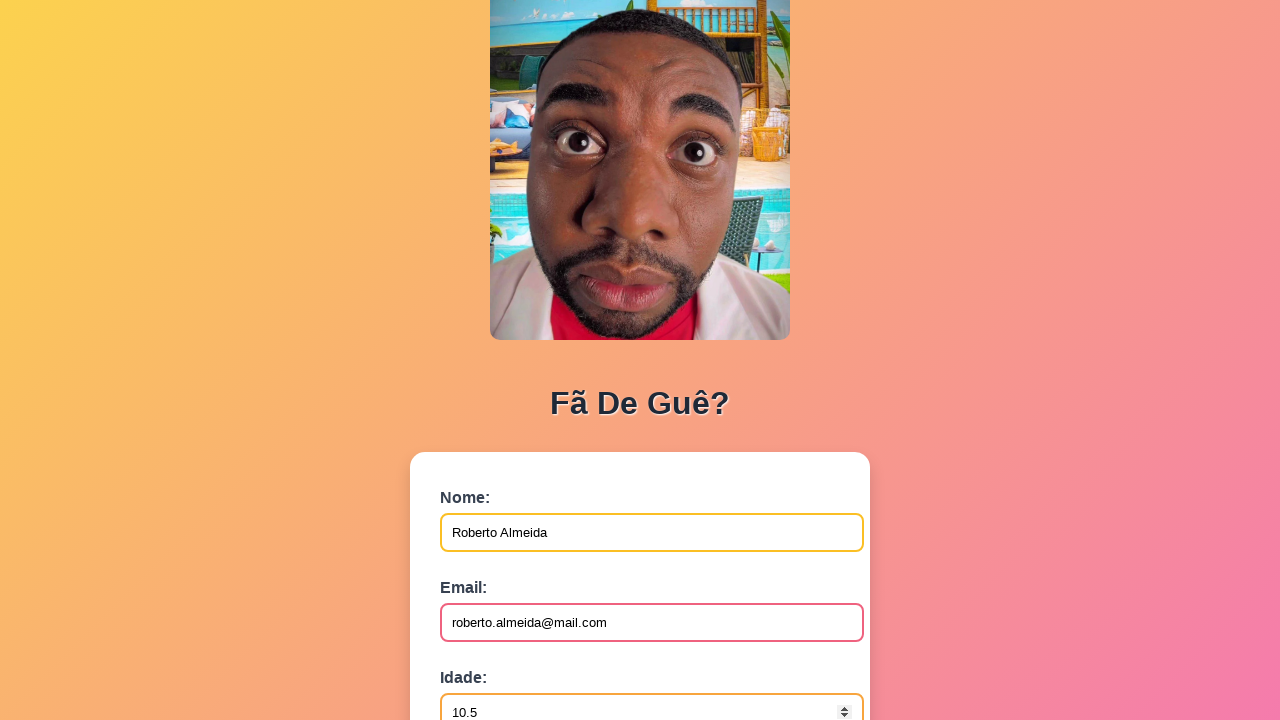

Clicked submit button to register form at (490, 569) on button[type='submit']
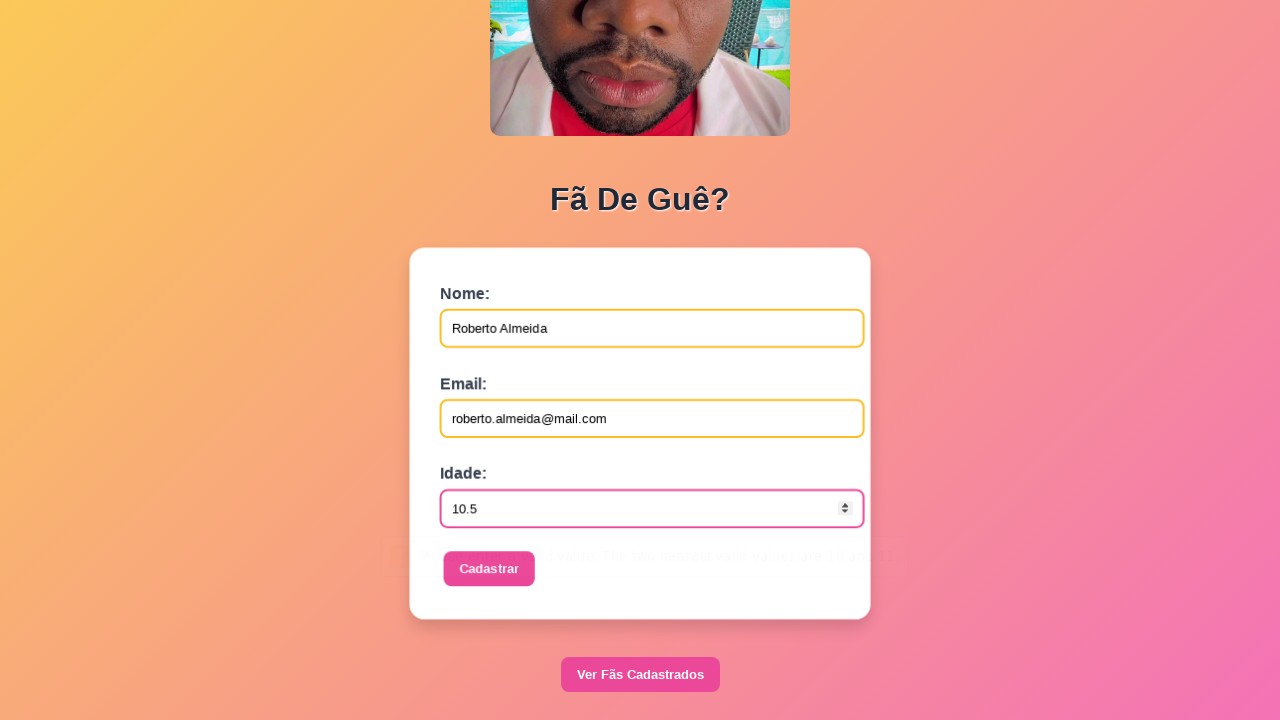

Waited 500ms for form submission response
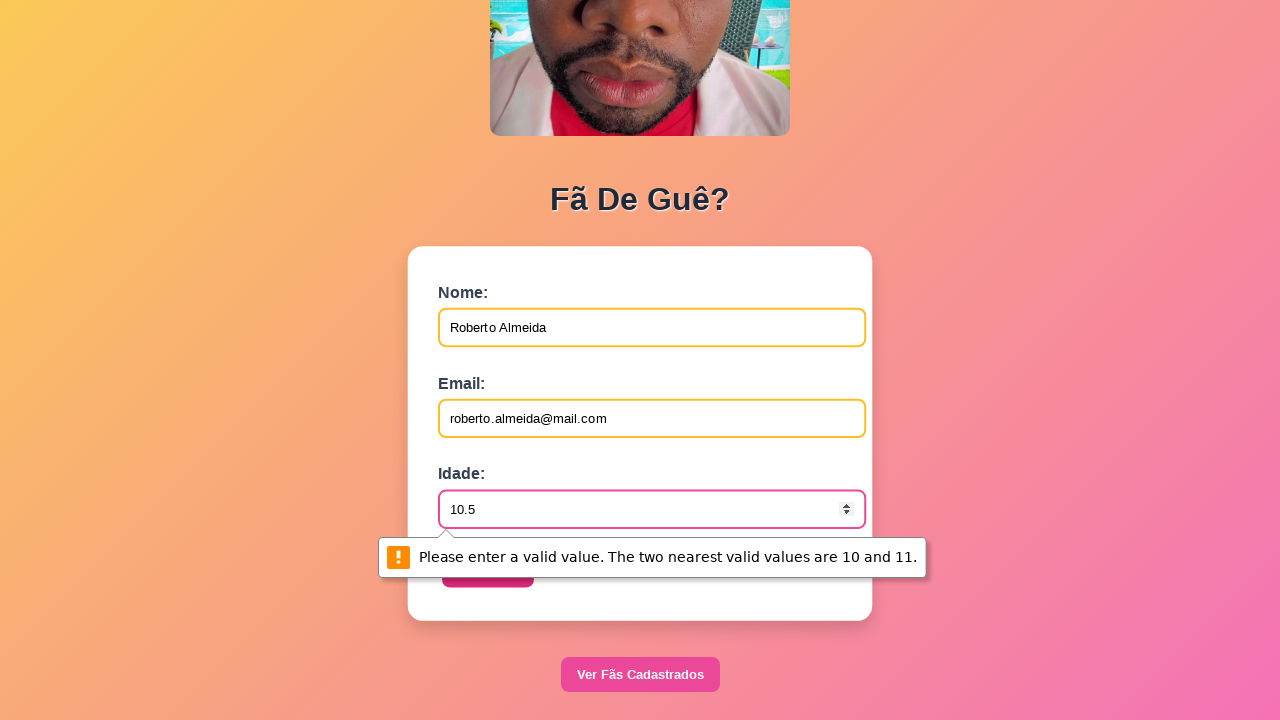

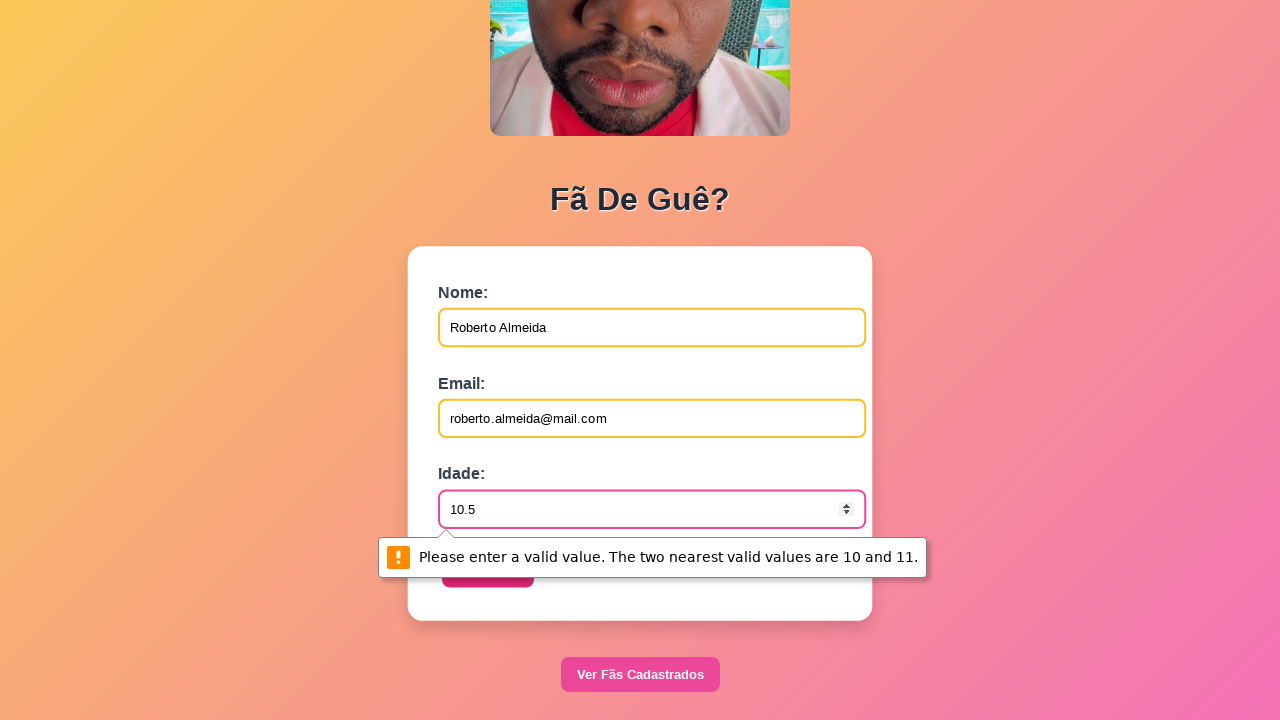